Tests checkbox interaction by verifying initial states and toggling checkboxes

Starting URL: https://practice.cydeo.com/checkboxes

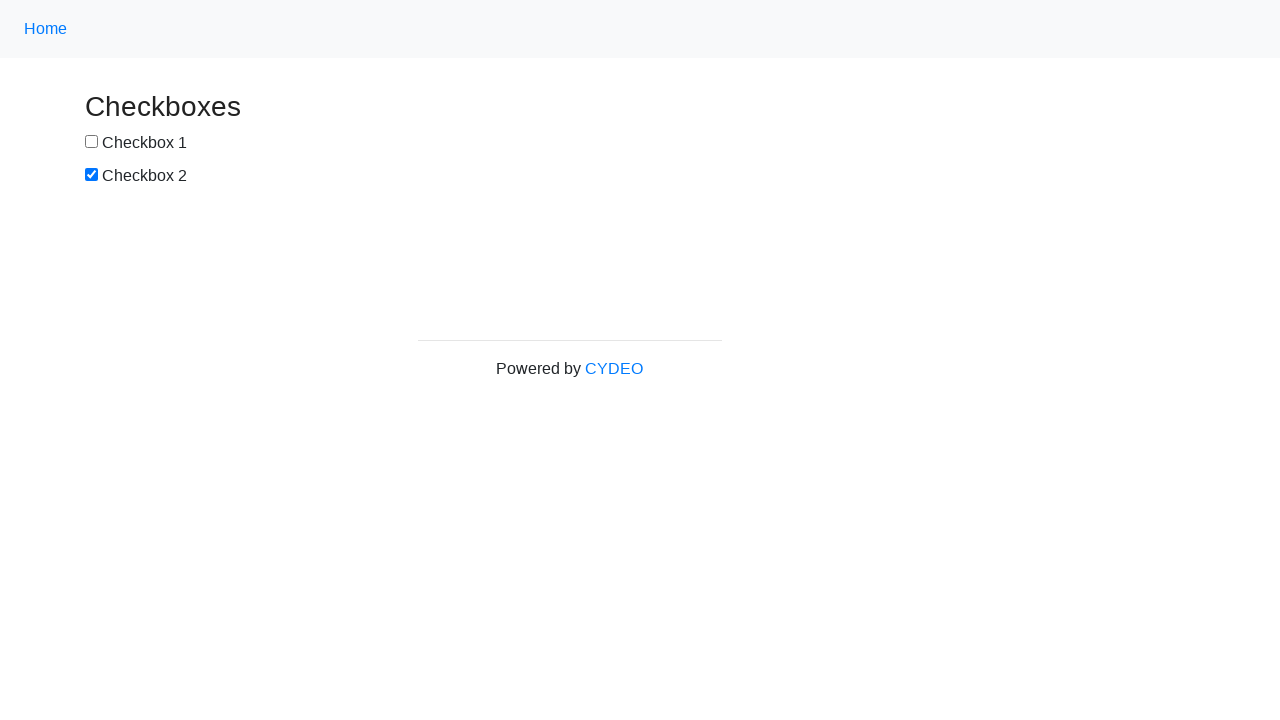

Located checkbox element #box1
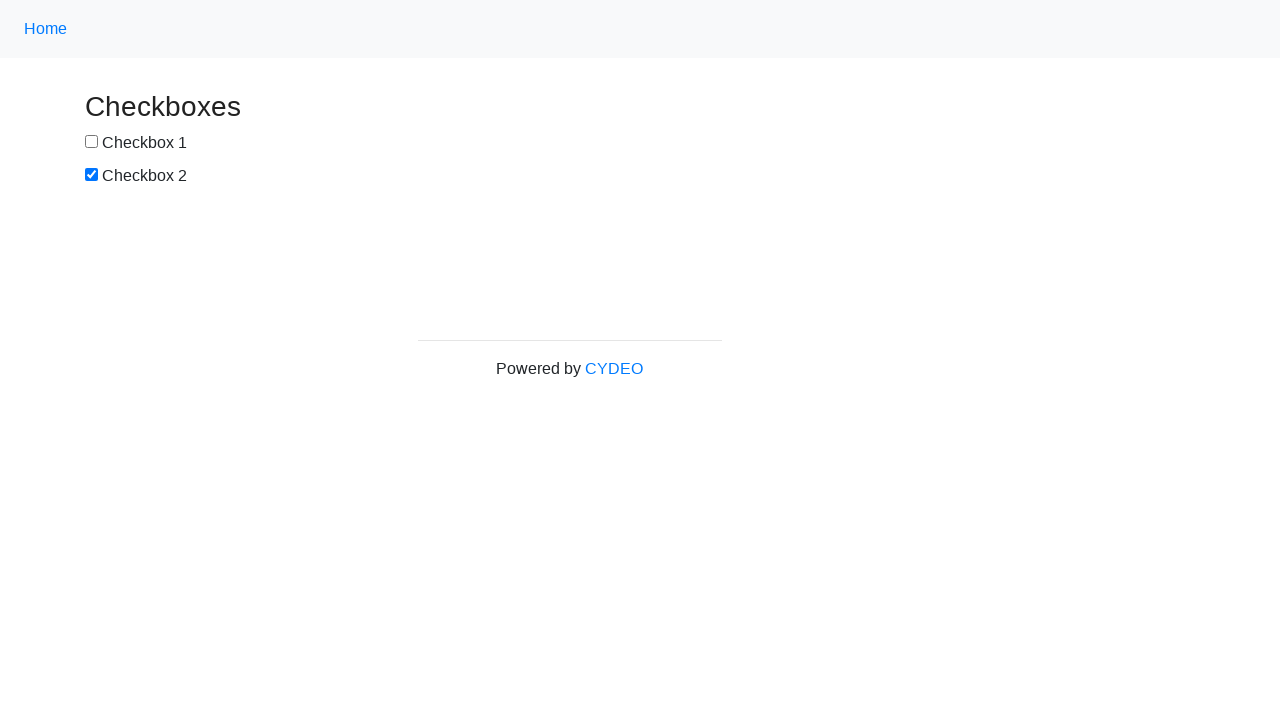

Located checkbox element #box2
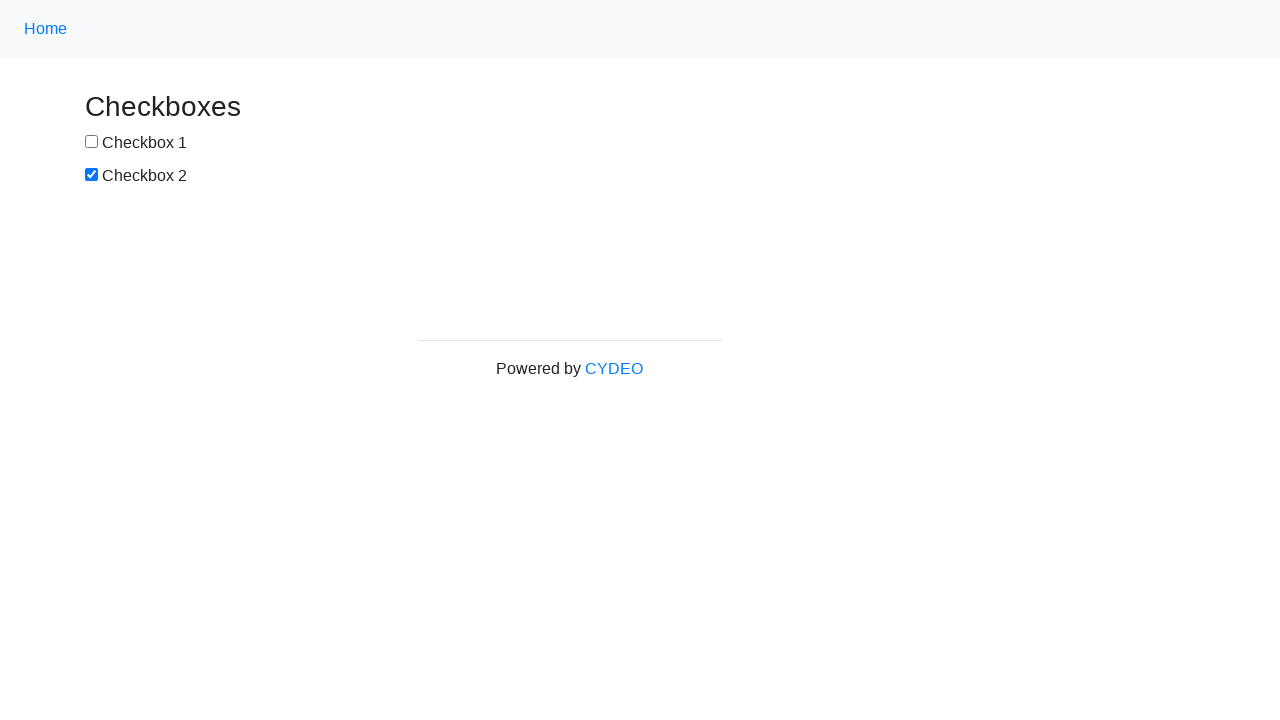

Verified that box1 is initially unchecked
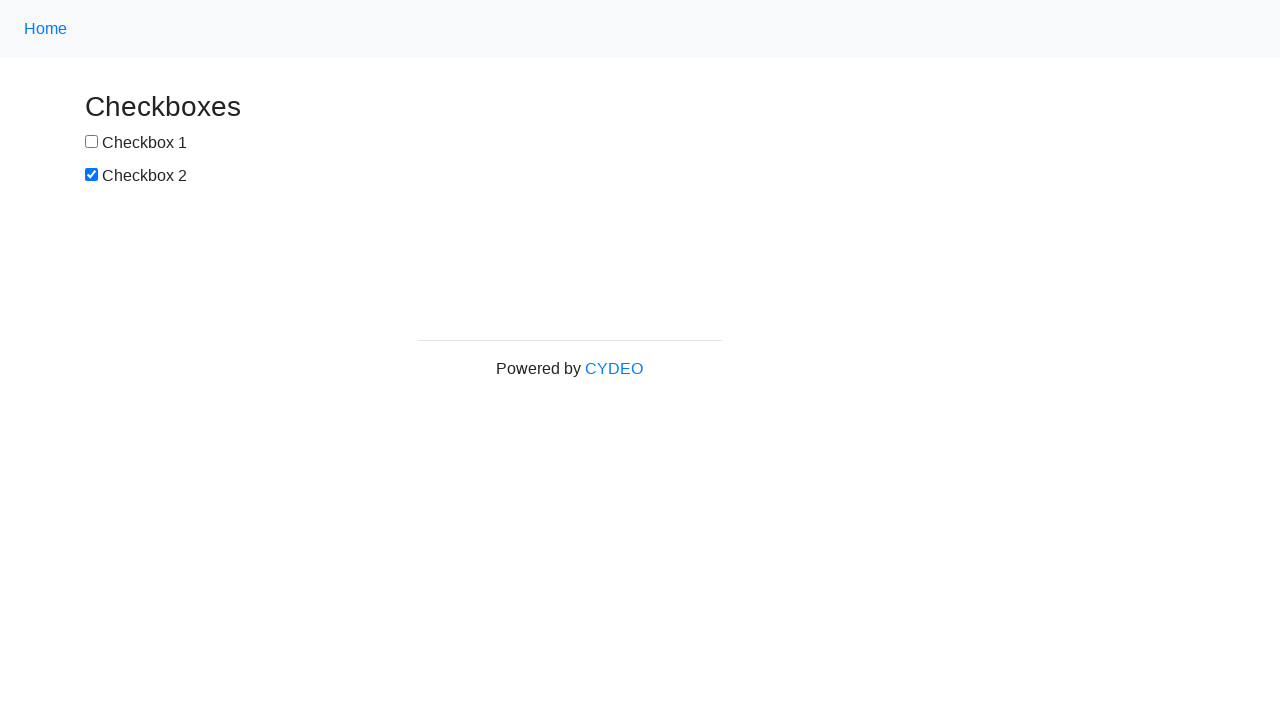

Verified that box2 is initially checked
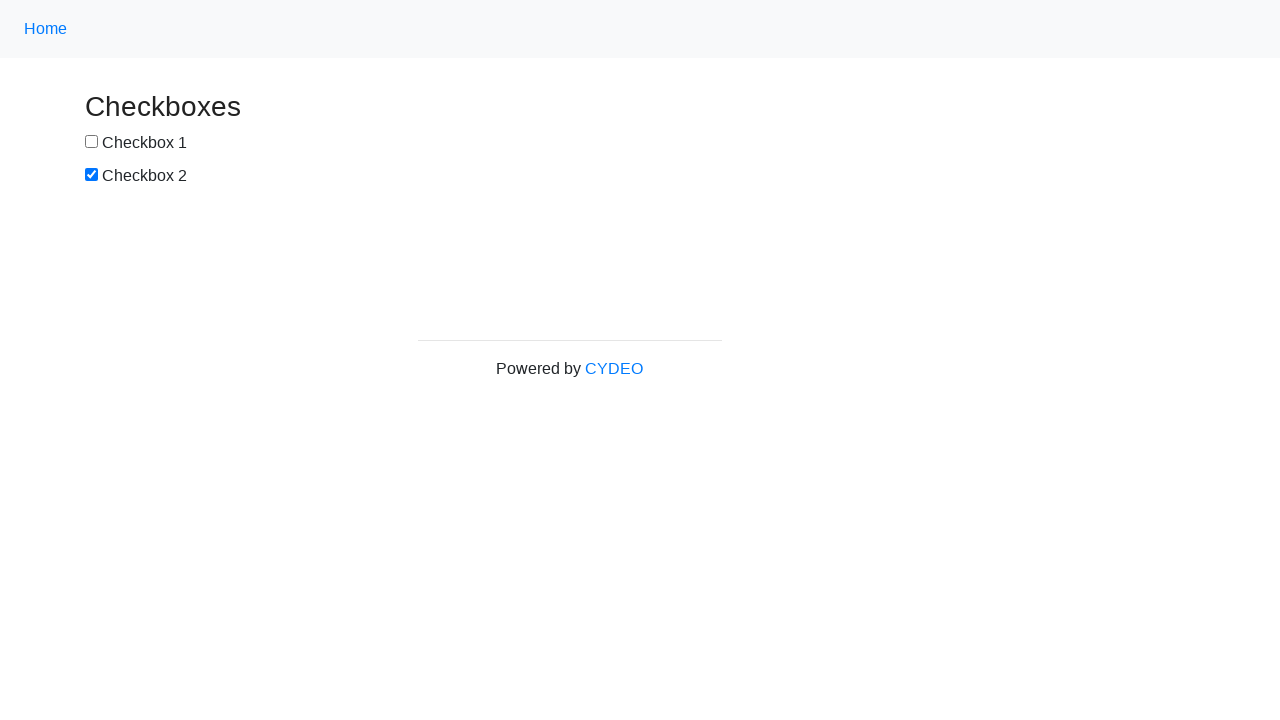

Clicked box2 to uncheck it at (92, 175) on #box2
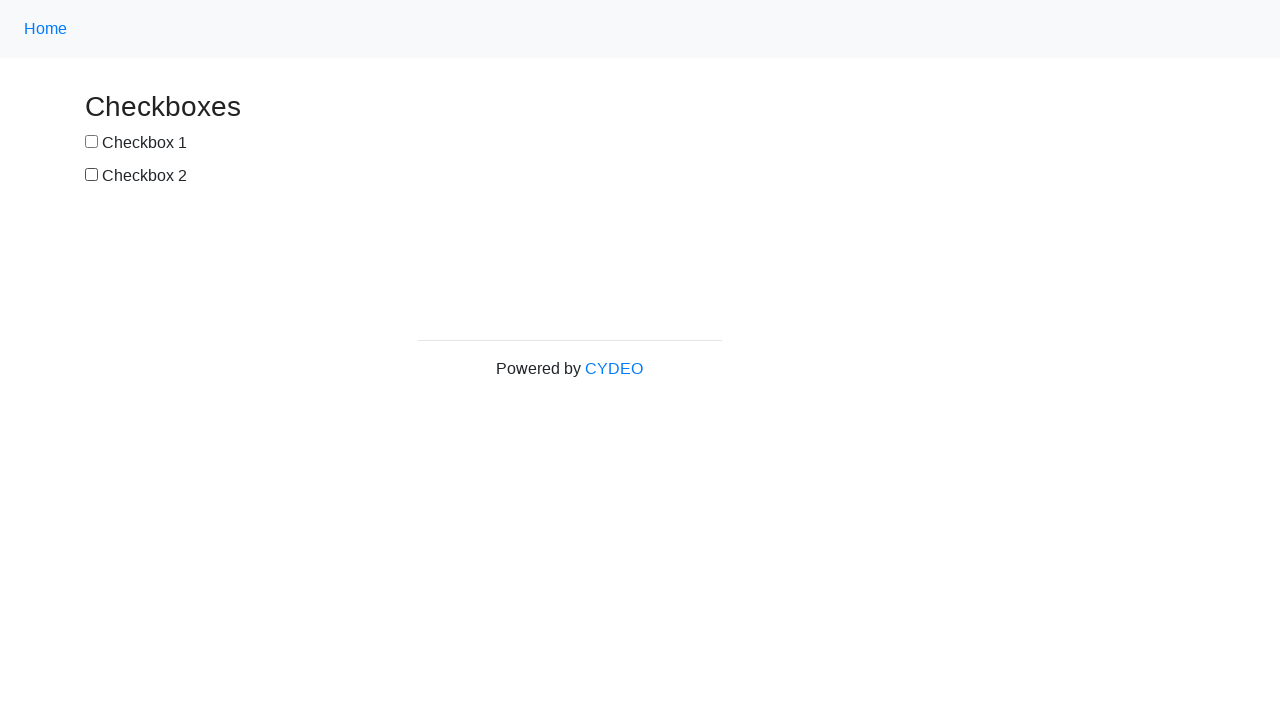

Clicked box1 to check it at (92, 142) on #box1
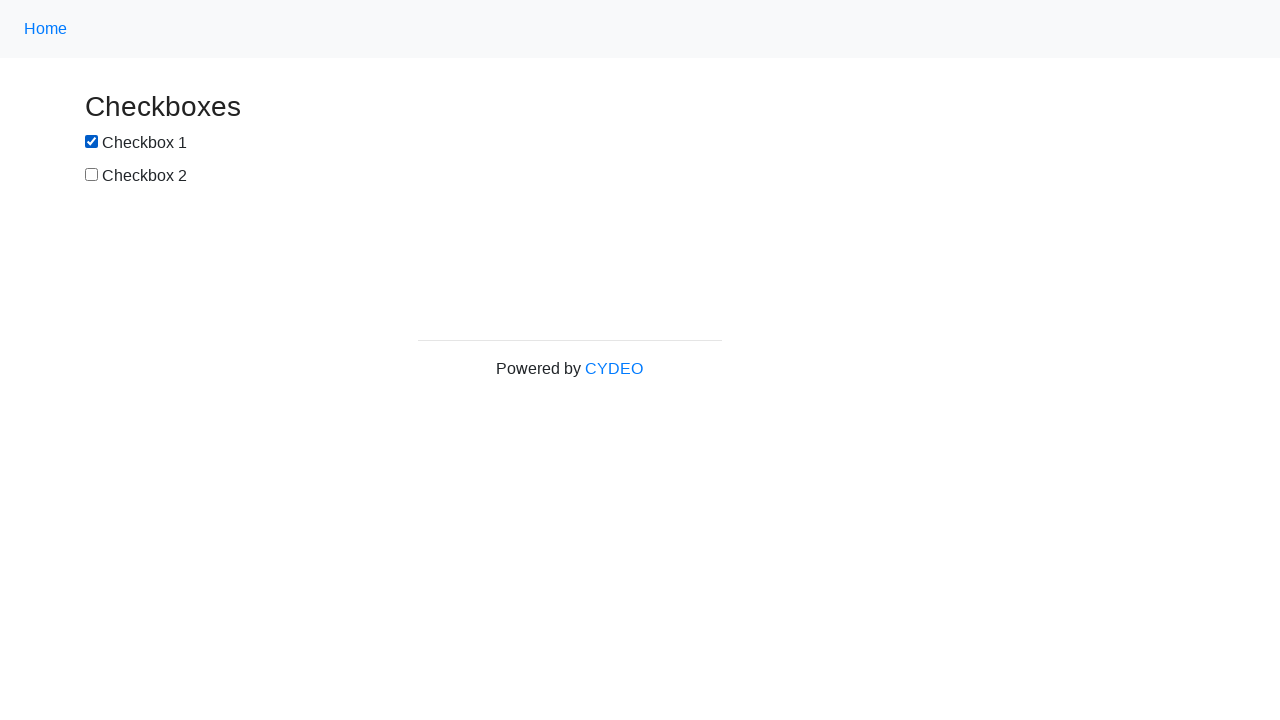

Verified that box1 is now checked
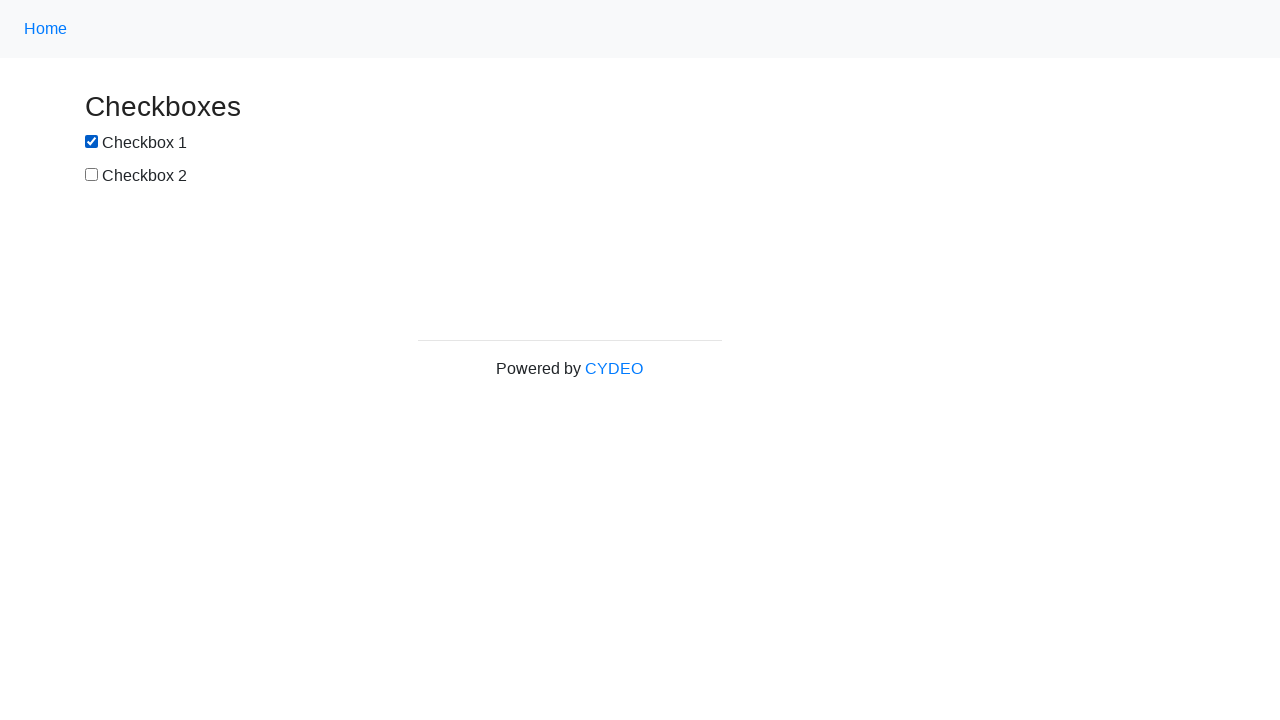

Verified that box2 is now unchecked
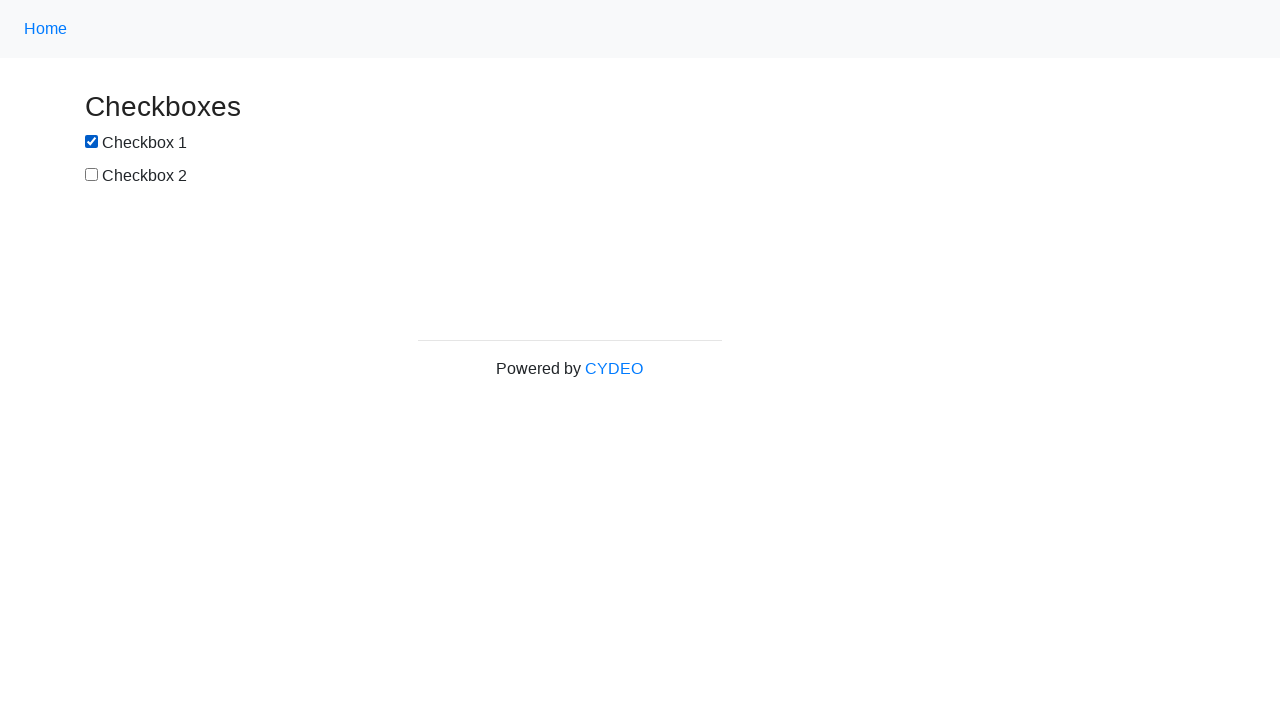

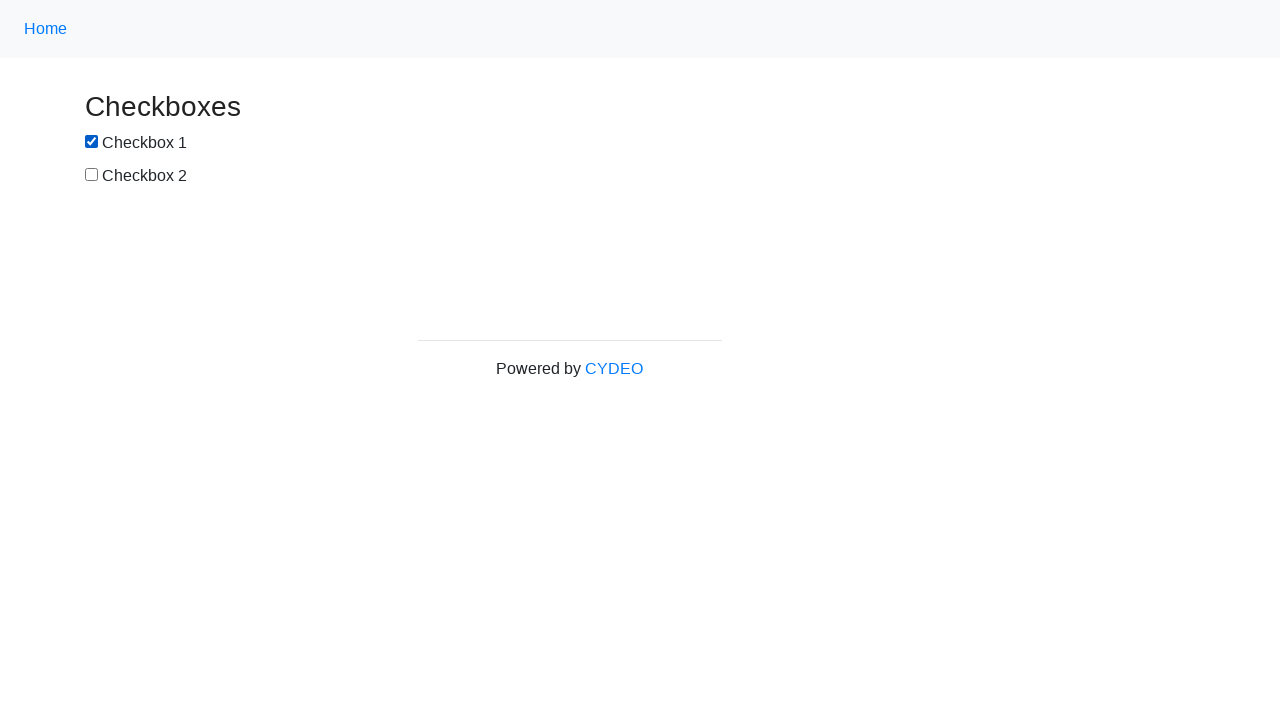